Tests clearing the complete state of all items by checking then unchecking the toggle all

Starting URL: https://demo.playwright.dev/todomvc

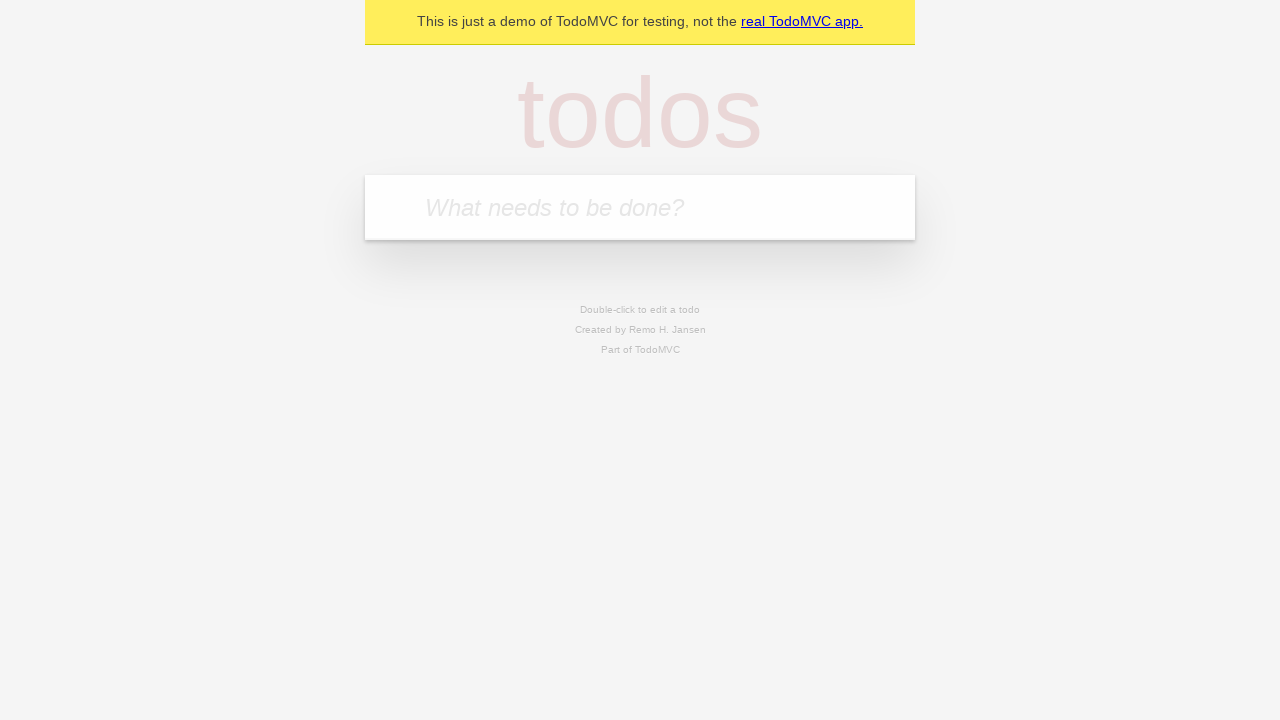

Filled todo input with 'buy some cheese' on internal:attr=[placeholder="What needs to be done?"i]
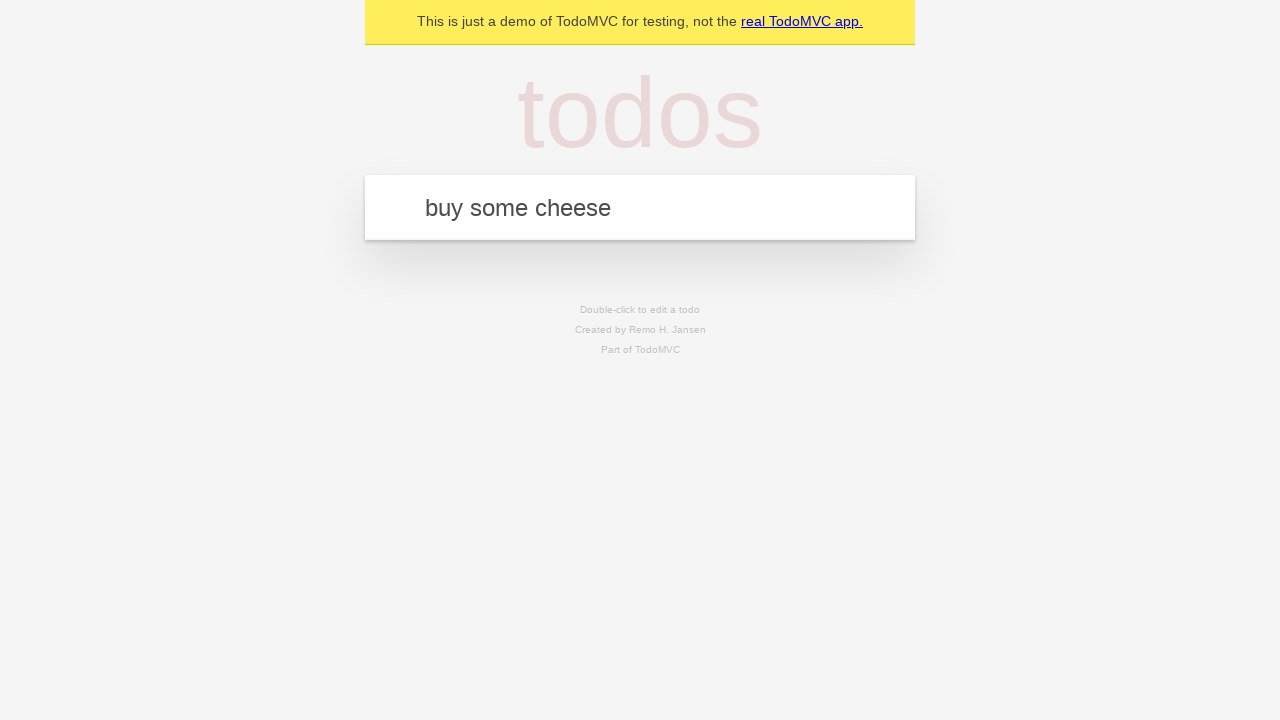

Pressed Enter to add first todo 'buy some cheese' on internal:attr=[placeholder="What needs to be done?"i]
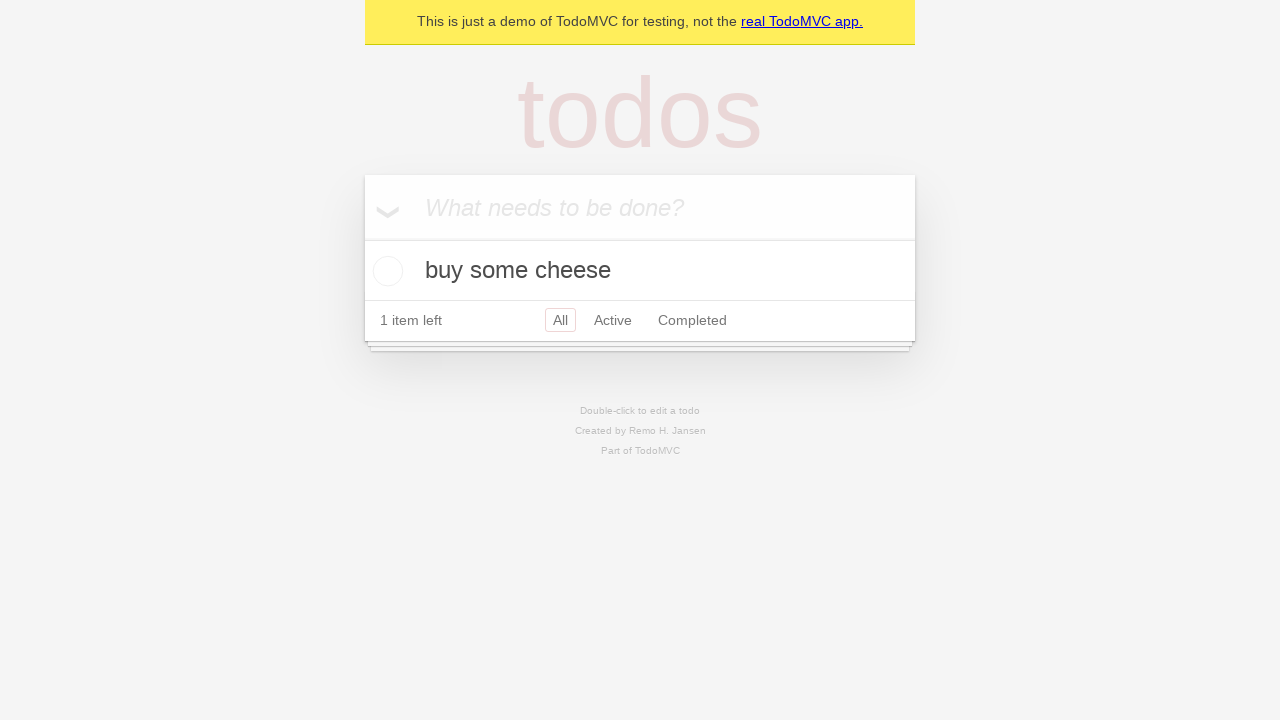

Filled todo input with 'feed the cat' on internal:attr=[placeholder="What needs to be done?"i]
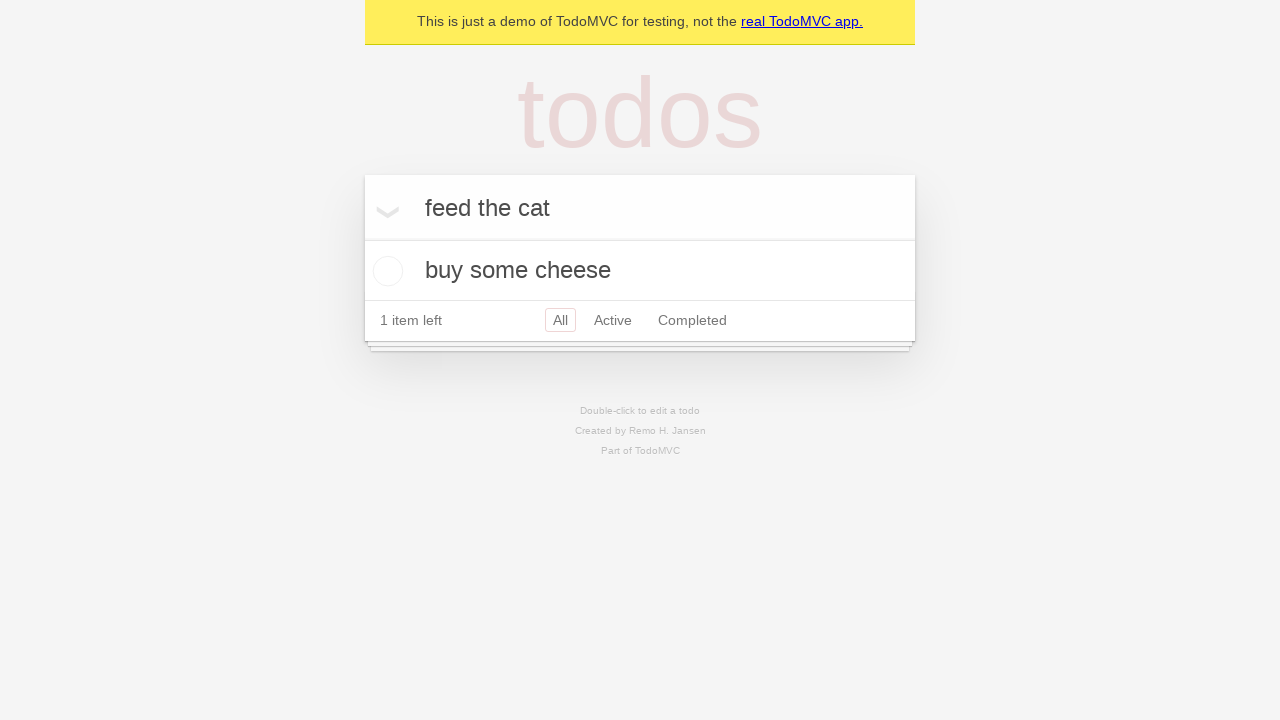

Pressed Enter to add second todo 'feed the cat' on internal:attr=[placeholder="What needs to be done?"i]
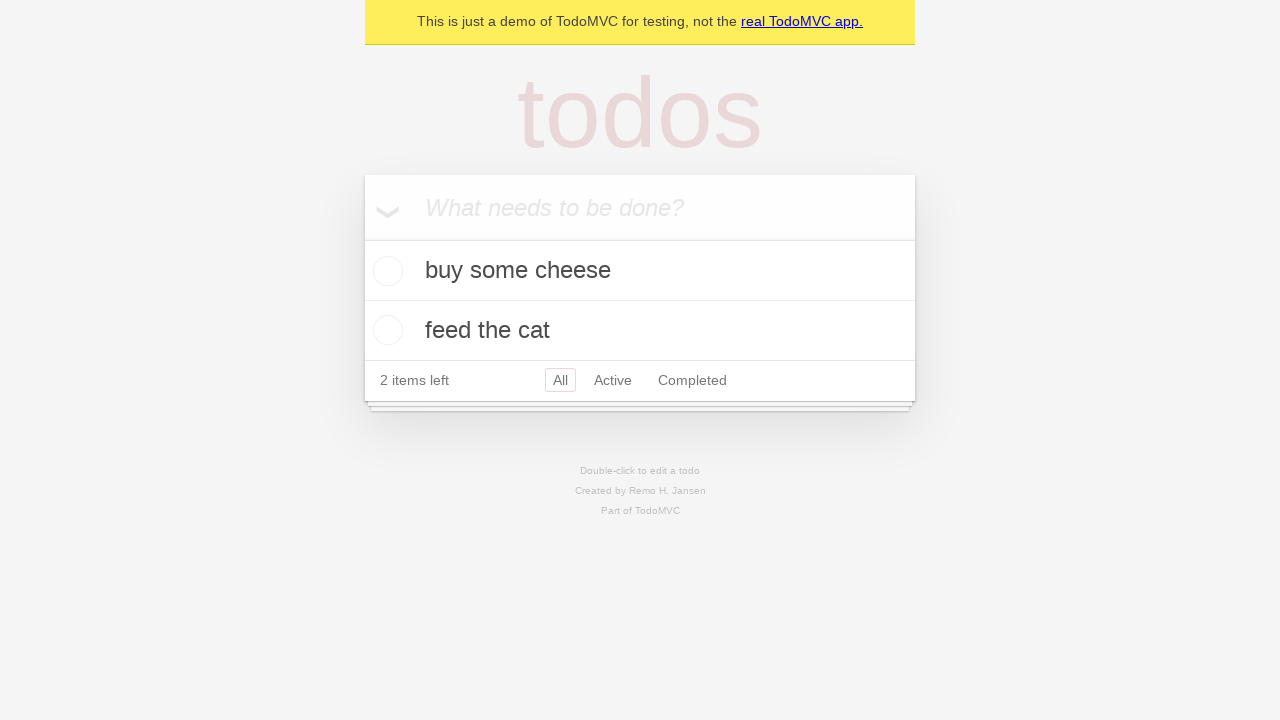

Filled todo input with 'book a doctors appointment' on internal:attr=[placeholder="What needs to be done?"i]
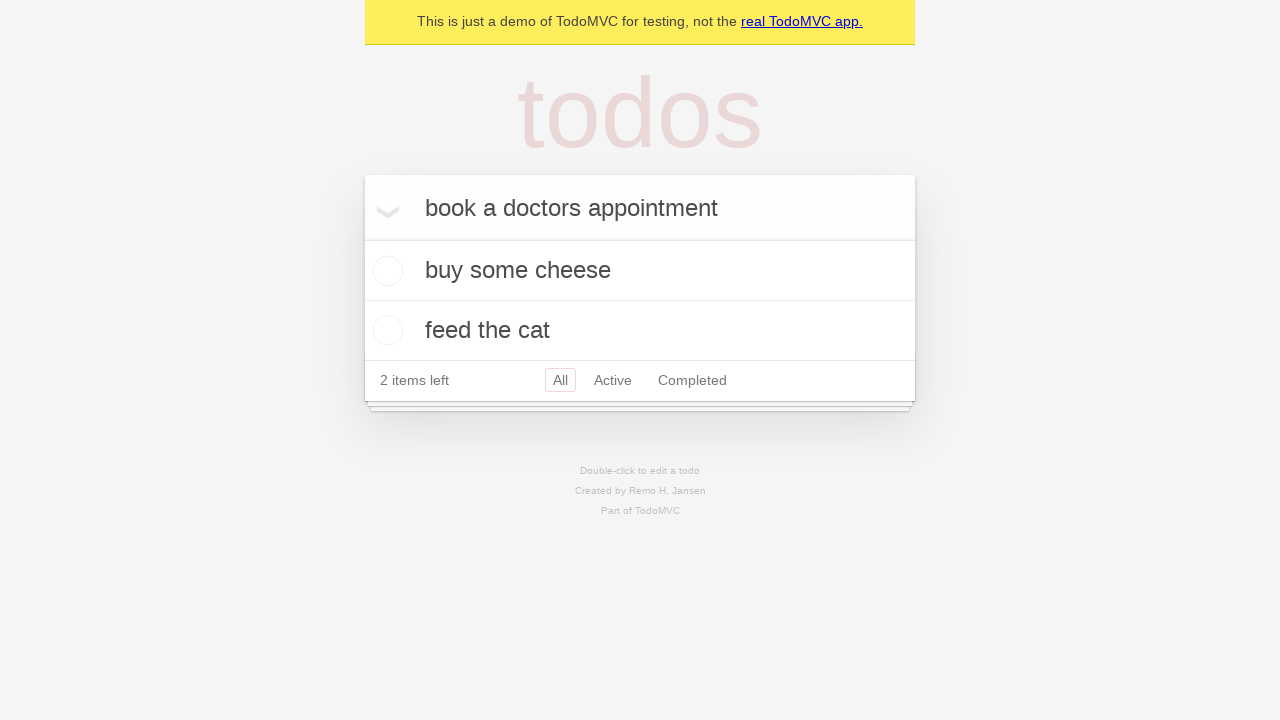

Pressed Enter to add third todo 'book a doctors appointment' on internal:attr=[placeholder="What needs to be done?"i]
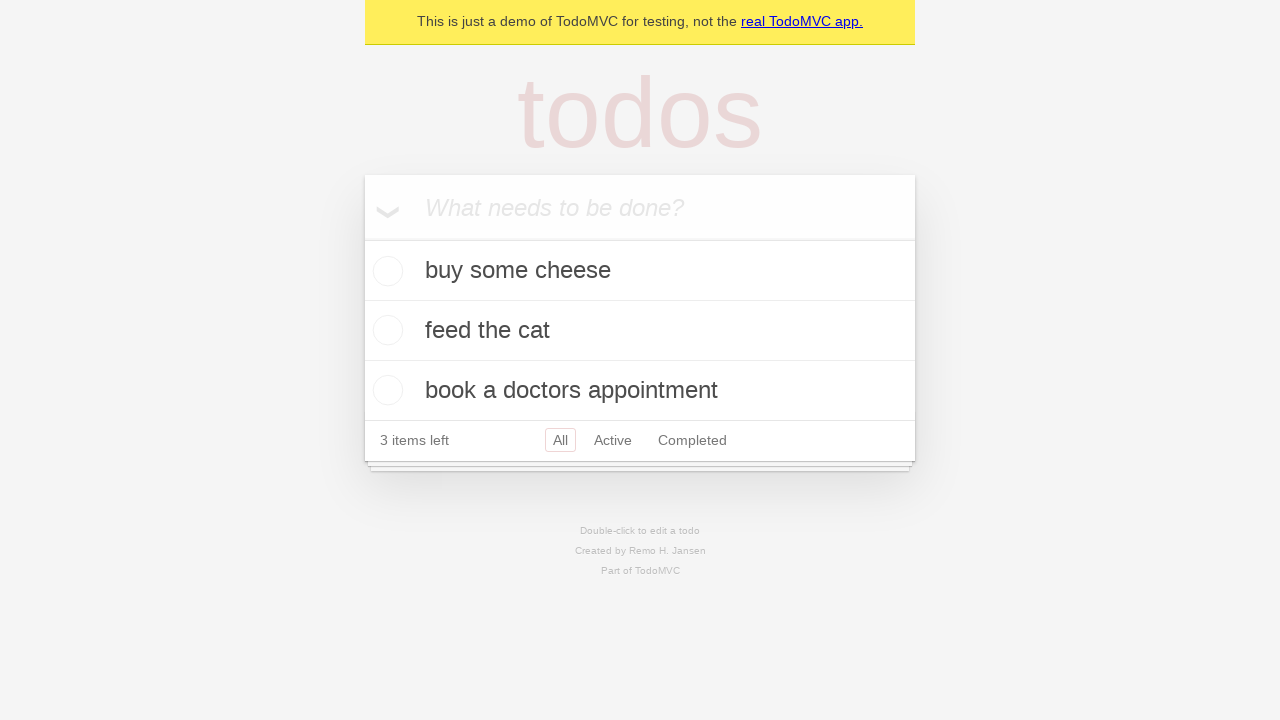

Checked 'Mark all as complete' toggle to mark all todos as complete at (362, 238) on internal:label="Mark all as complete"i
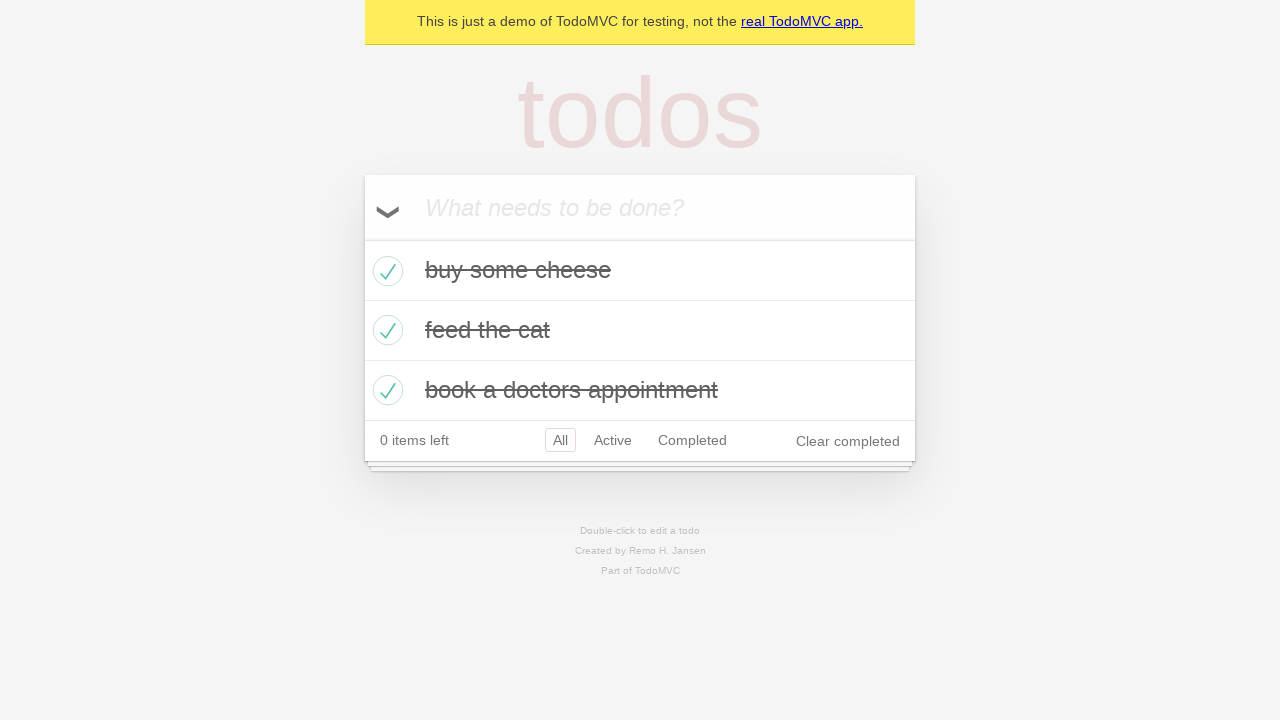

Unchecked 'Mark all as complete' toggle to clear complete state of all todos at (362, 238) on internal:label="Mark all as complete"i
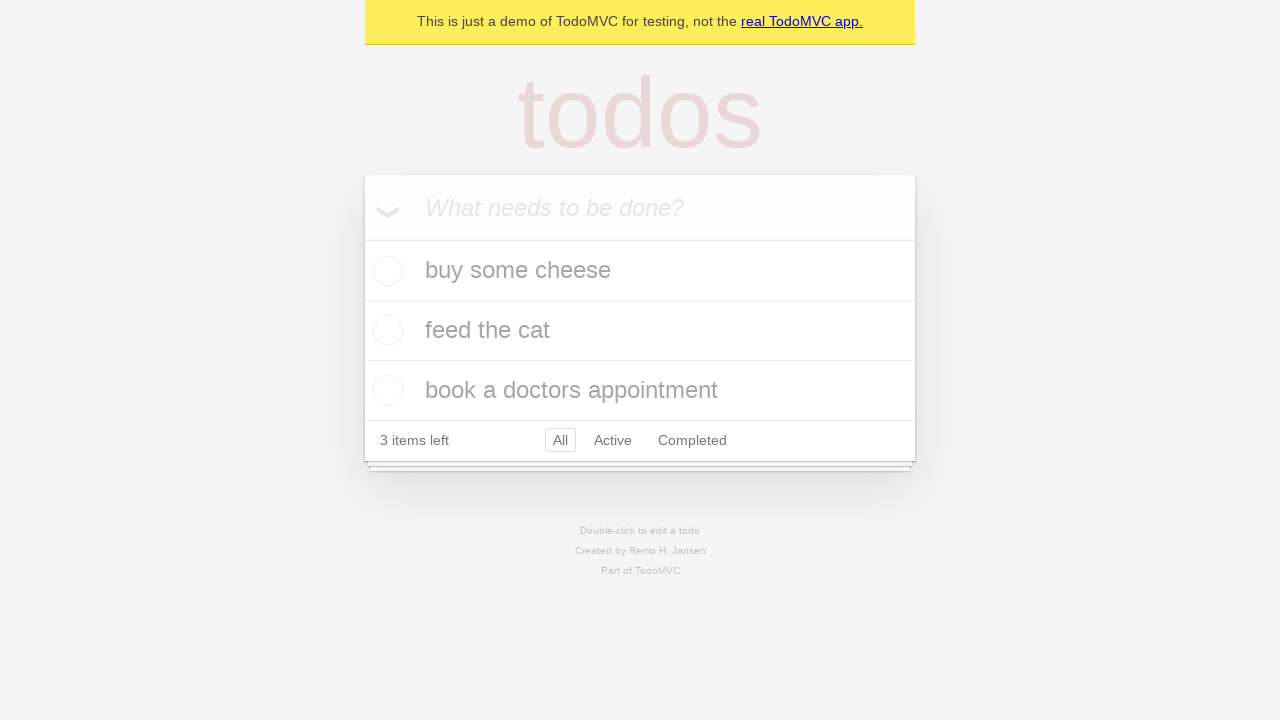

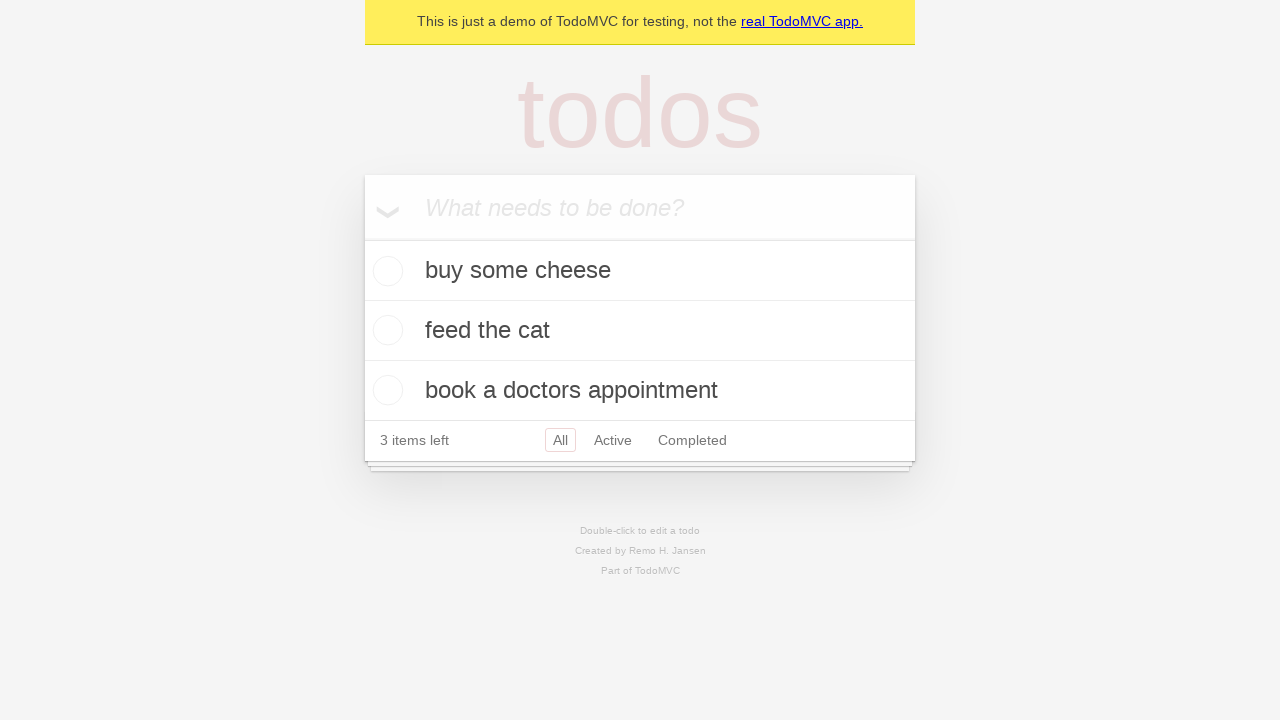